Tests filling textbox elements on a demo form page, including single-line text inputs (name, email) and multi-line textarea fields (current address, permanent address)

Starting URL: https://demoqa.com/text-box

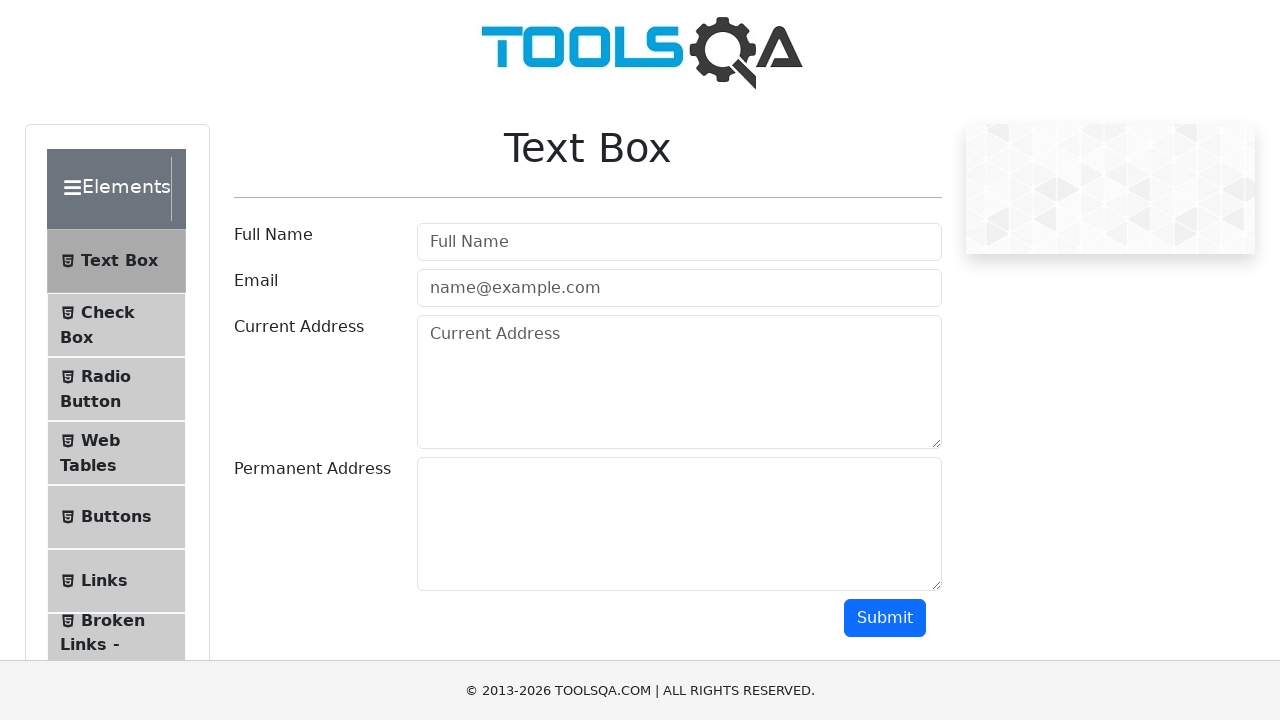

Filled userName textbox with 'John Smith' on #userName
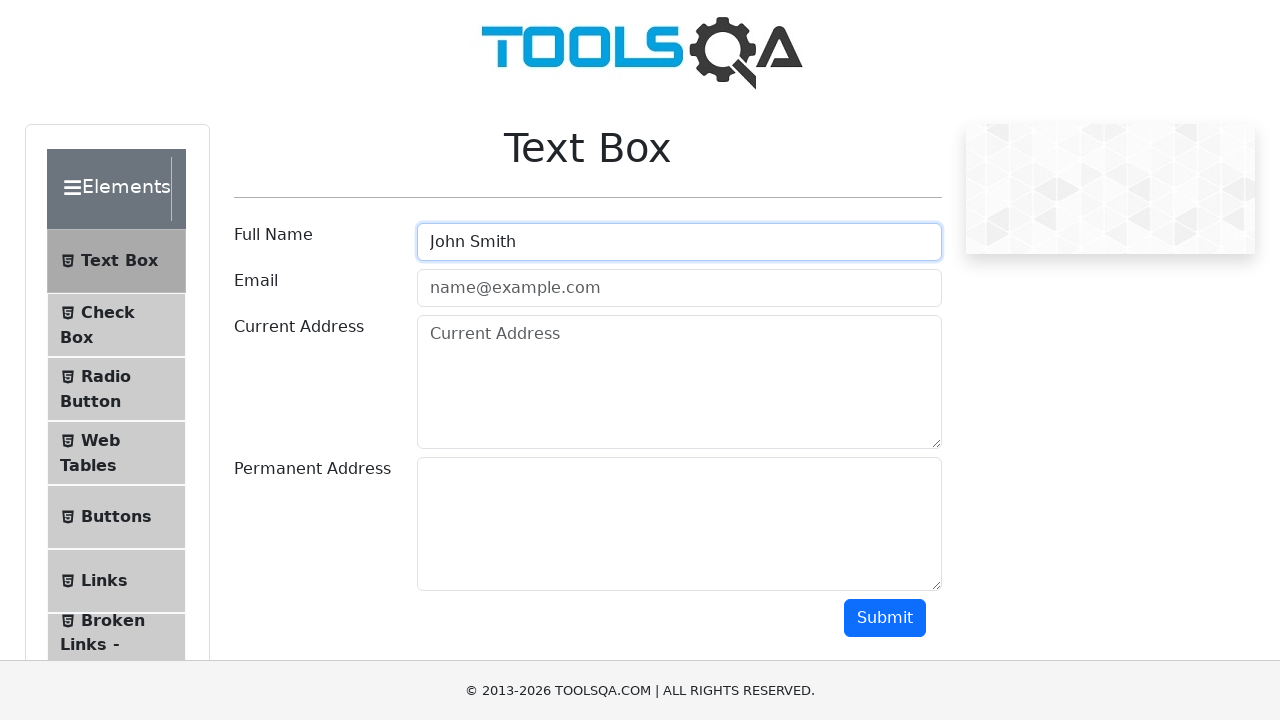

Filled userEmail textbox with 'john.smith@example.com' on #userEmail
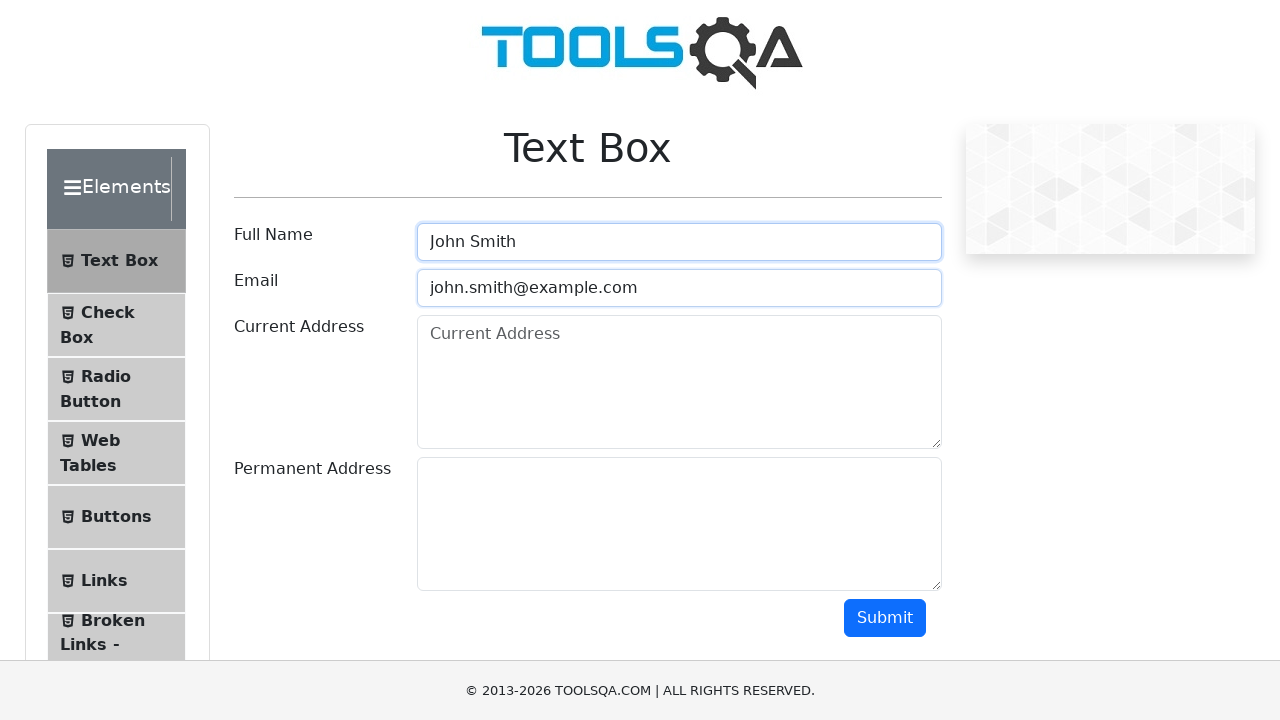

Filled currentAddress textarea with multi-line address on #currentAddress
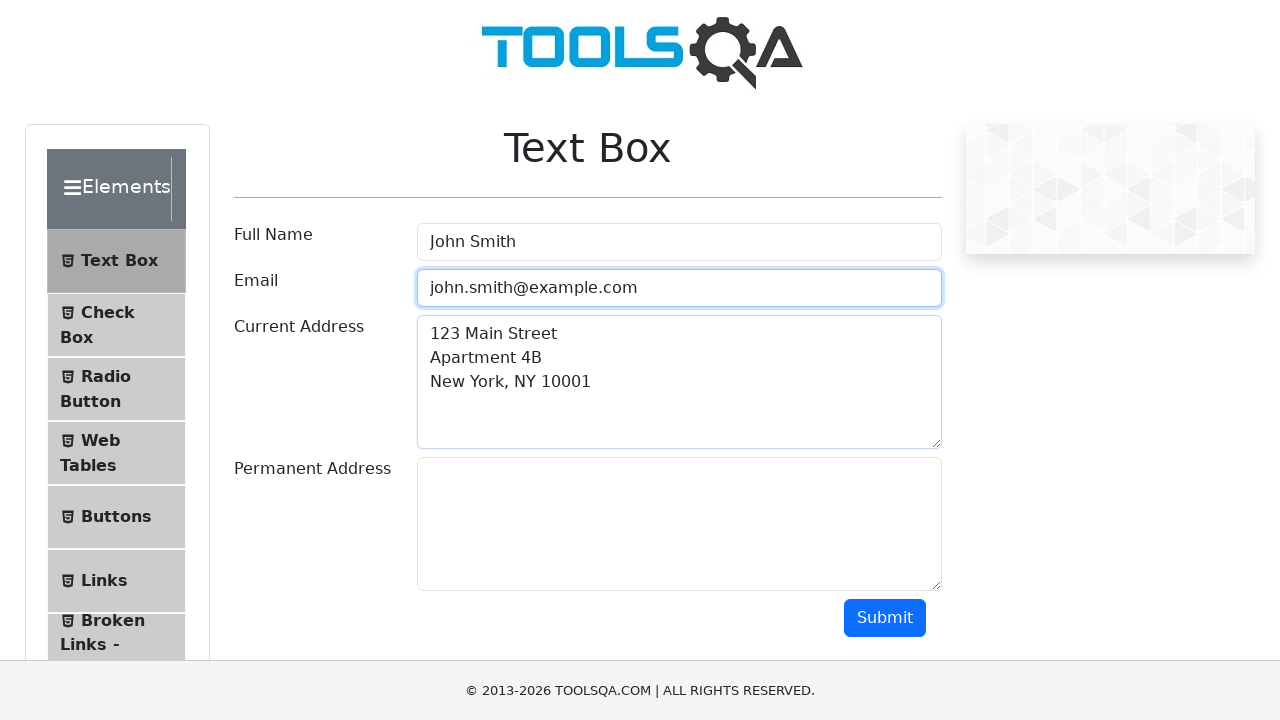

Filled permanentAddress textarea with multi-line address on #permanentAddress
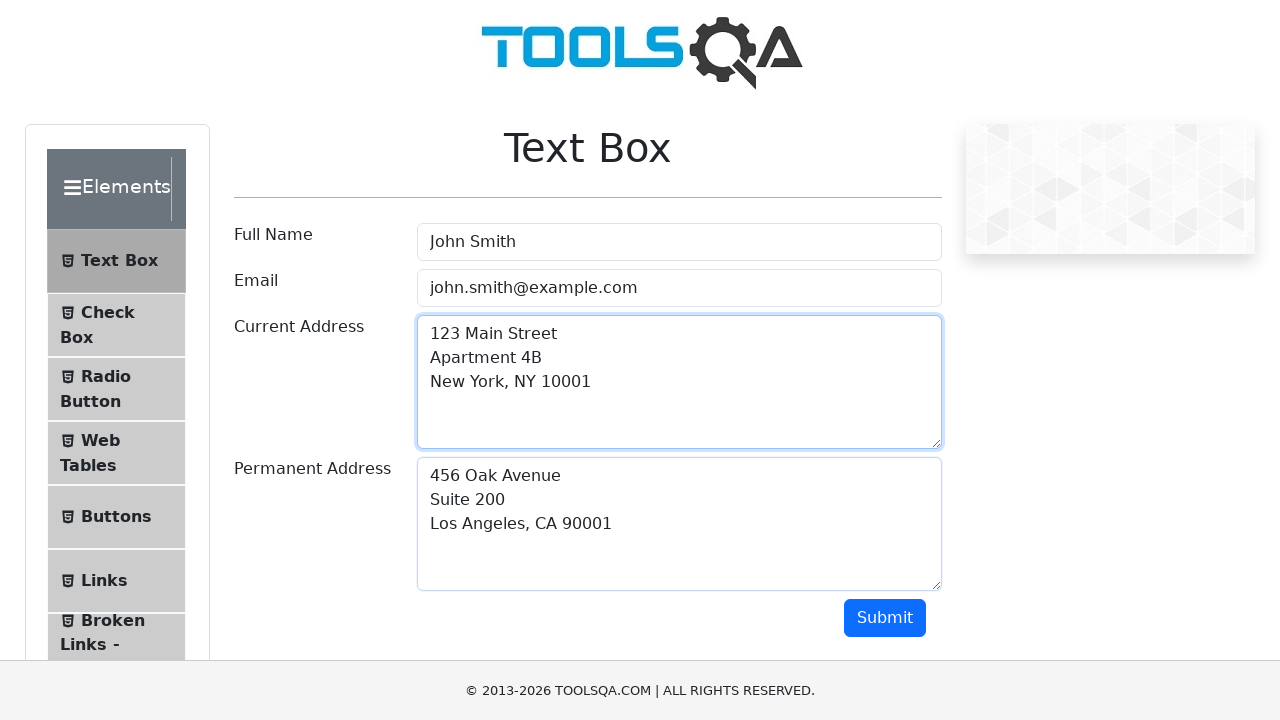

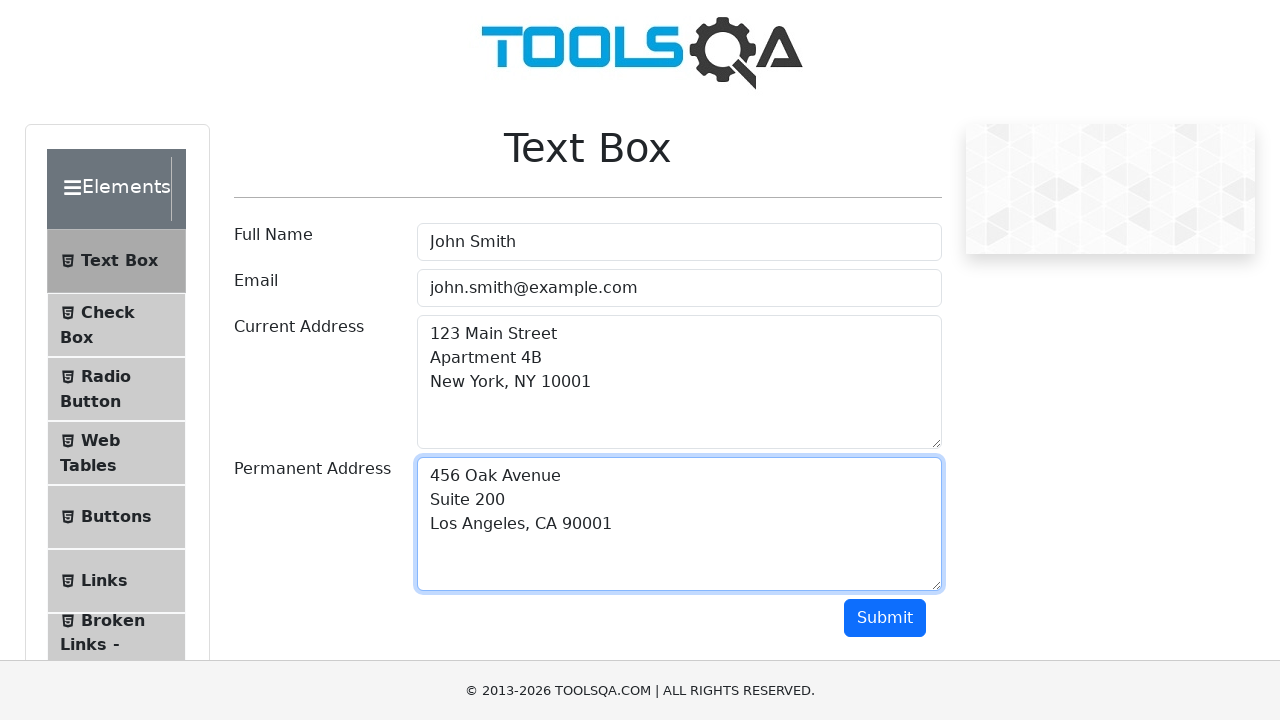